Tests button click functionality by navigating to the Buttons section, clicking the "Click Me" button, and verifying the dynamic click message appears

Starting URL: https://demoqa.com/elements

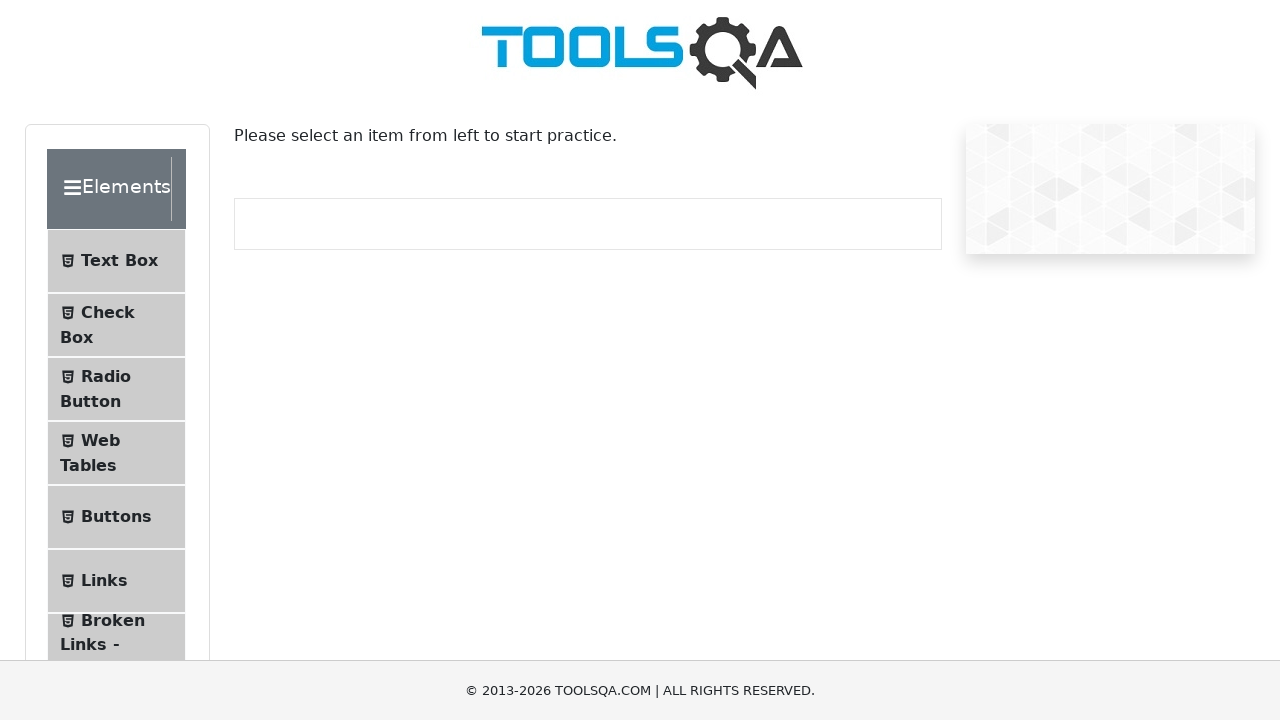

Clicked on the 'Buttons' menu item to navigate to Buttons section at (116, 517) on xpath=//span[text()='Buttons']
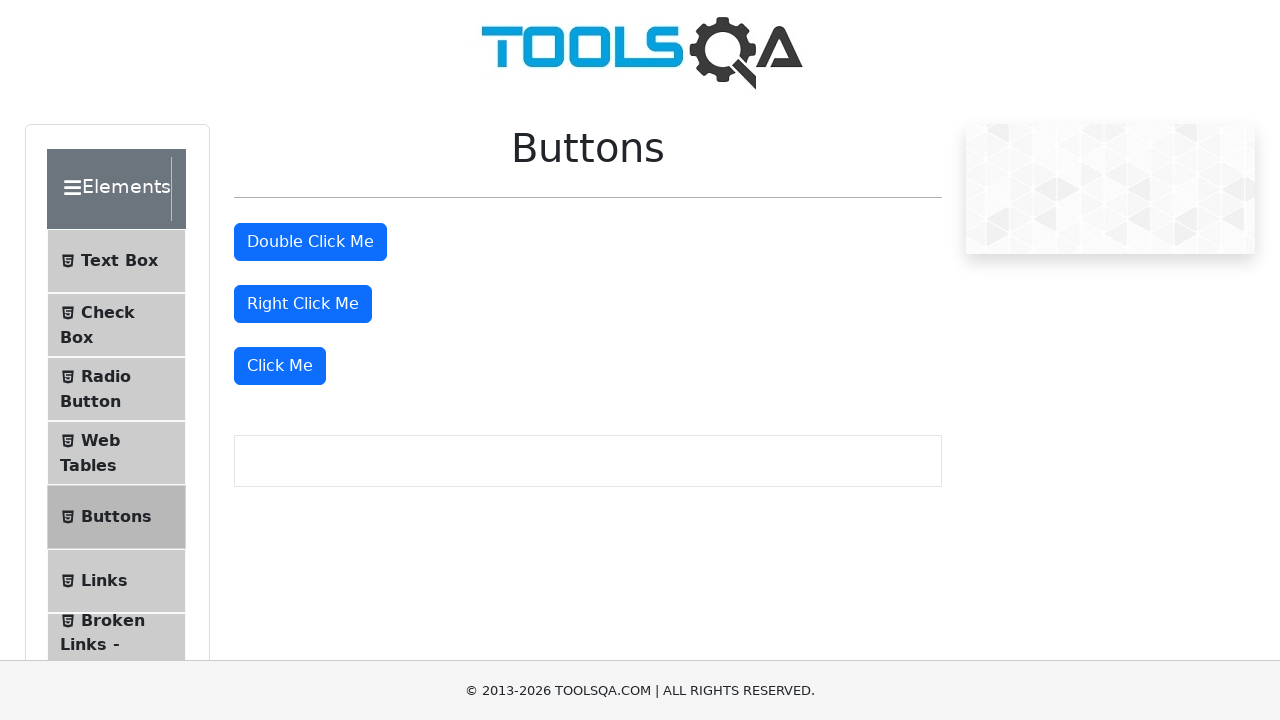

Clicked the 'Click Me' button at (280, 366) on xpath=//button[text()='Click Me']
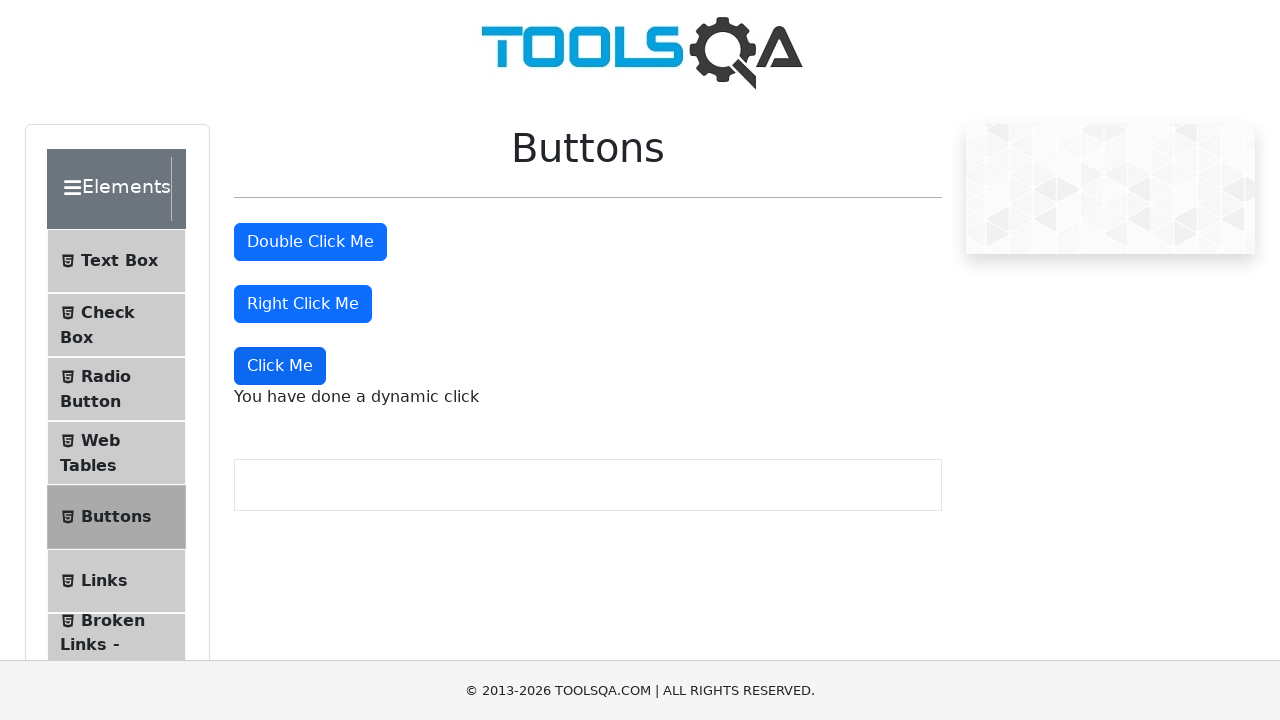

Dynamic click message element appeared
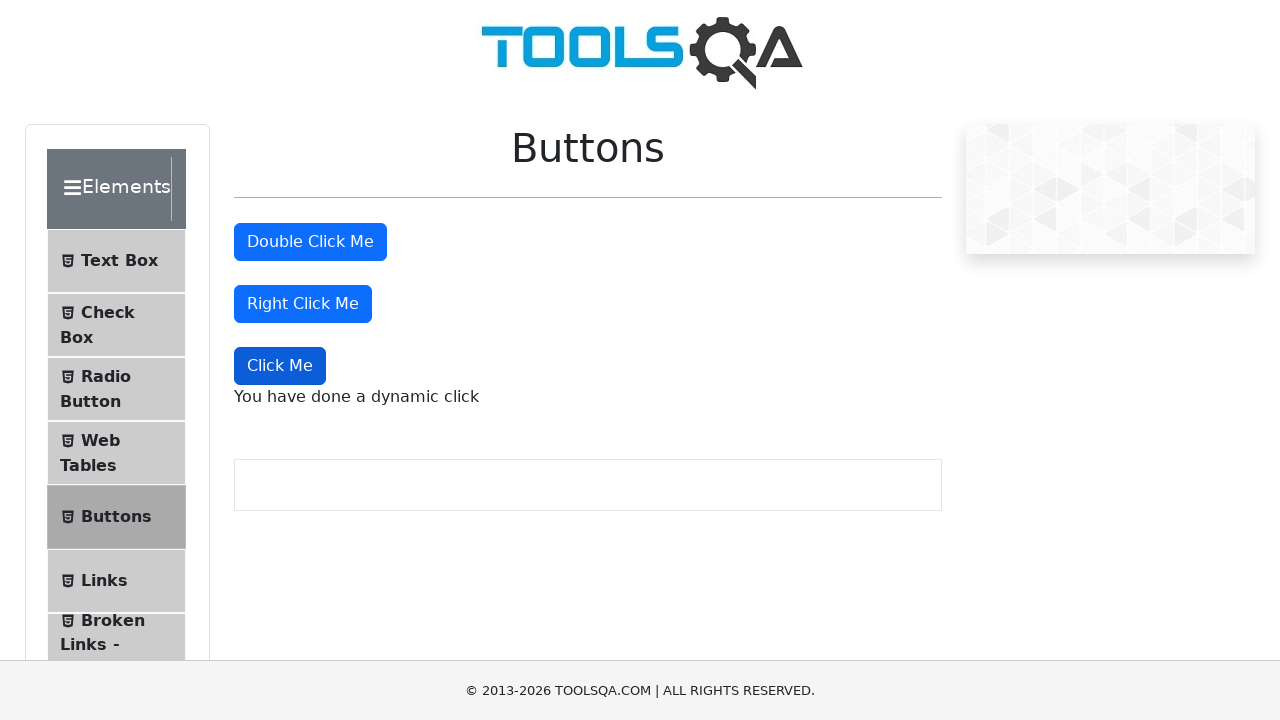

Retrieved dynamic click message text content
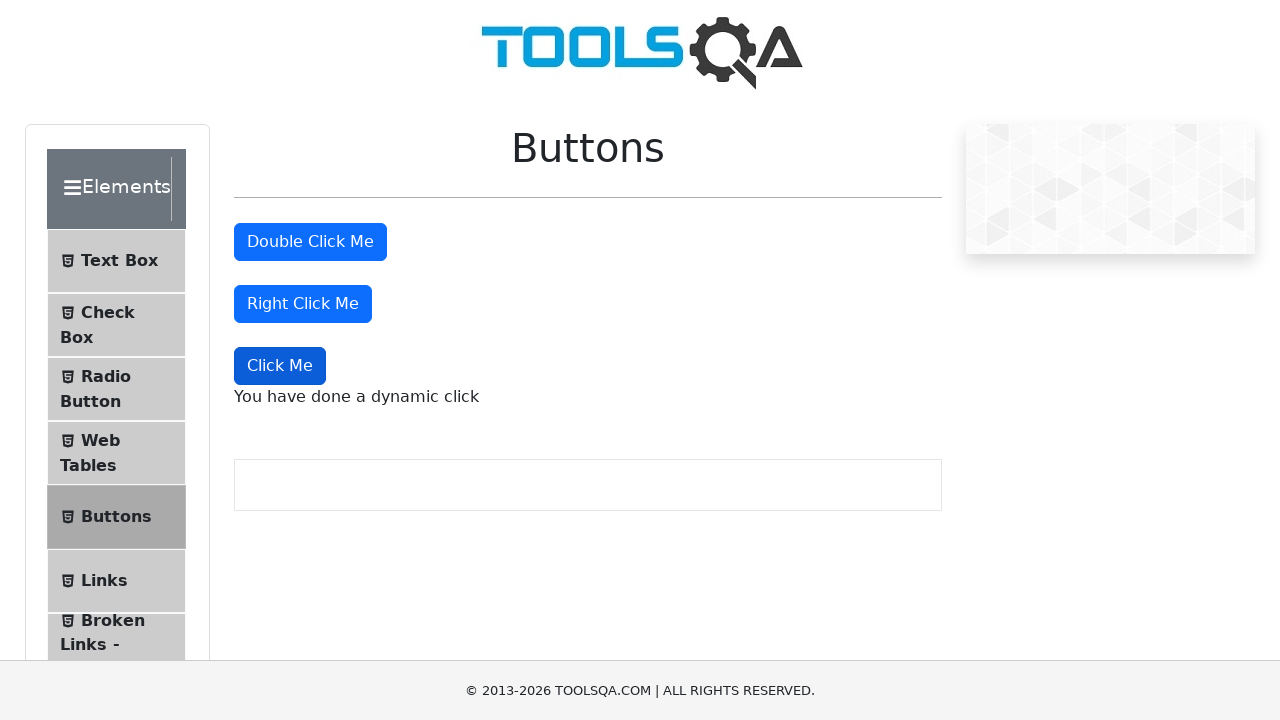

Verified dynamic click message is correct: 'You have done a dynamic click'
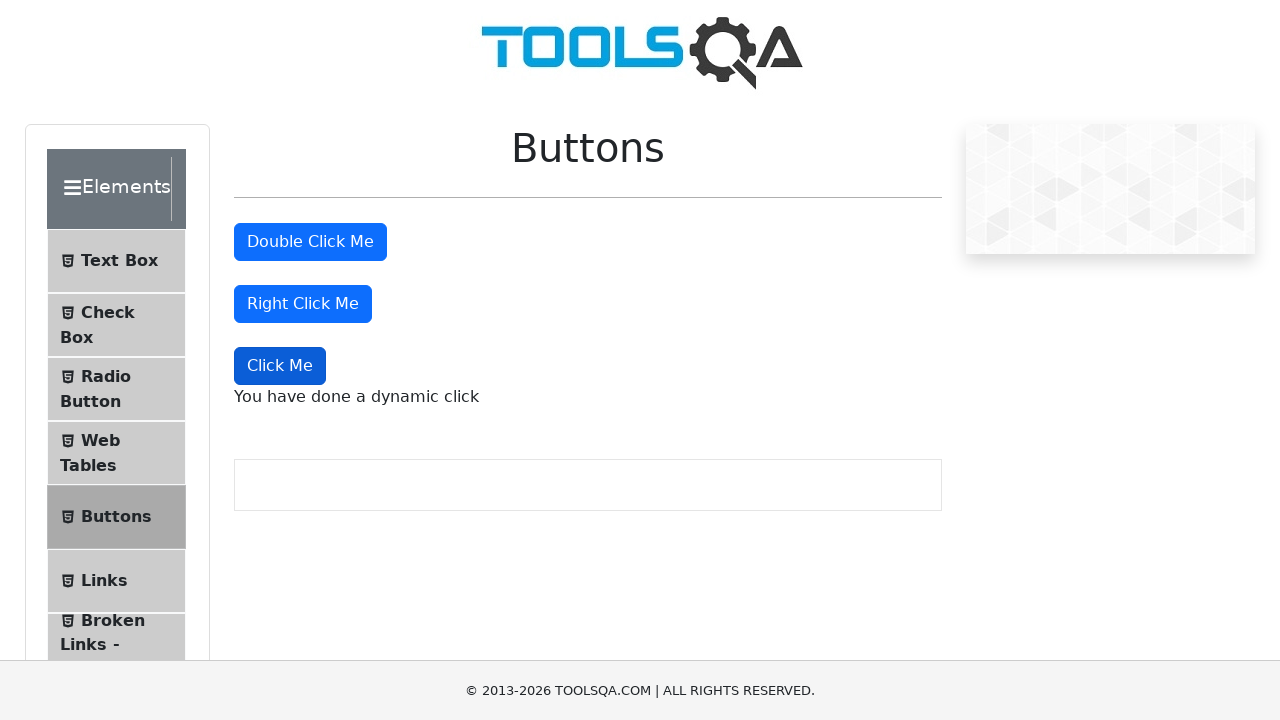

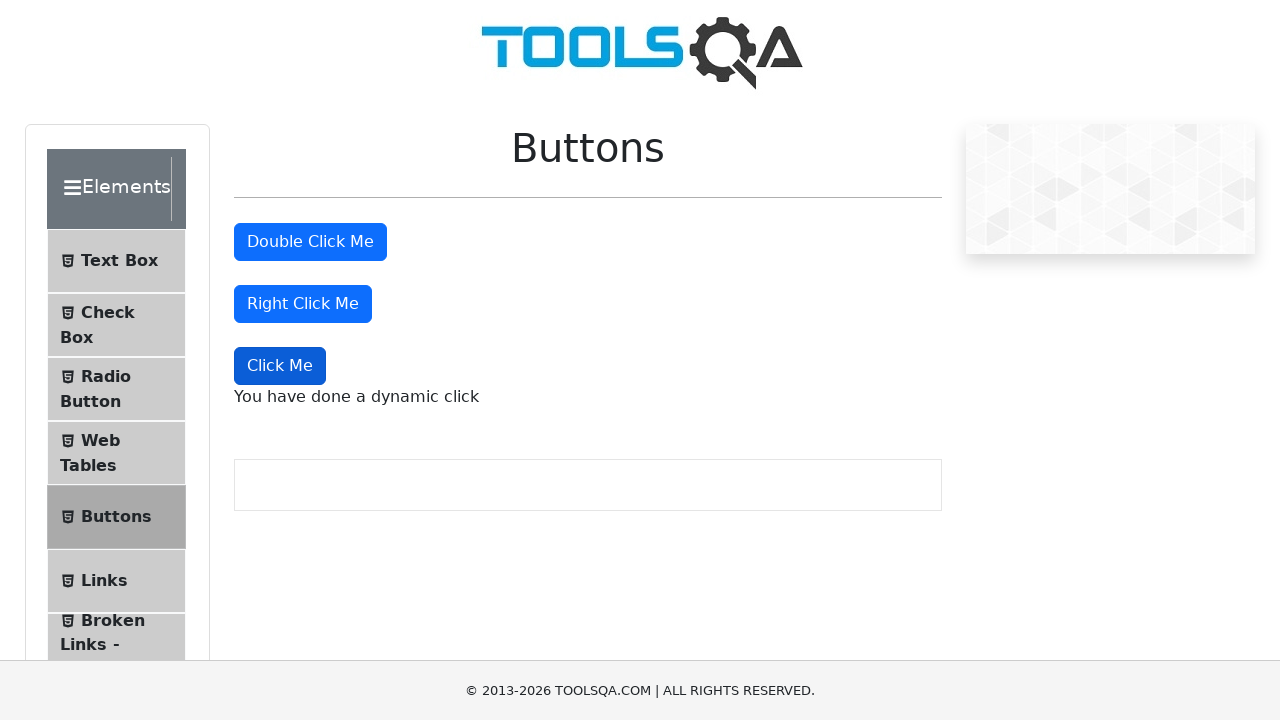